Navigates to Zero Bank login page and verifies that the brand logo text and link are correctly displayed

Starting URL: http://zero.webappsecurity.com/login.html

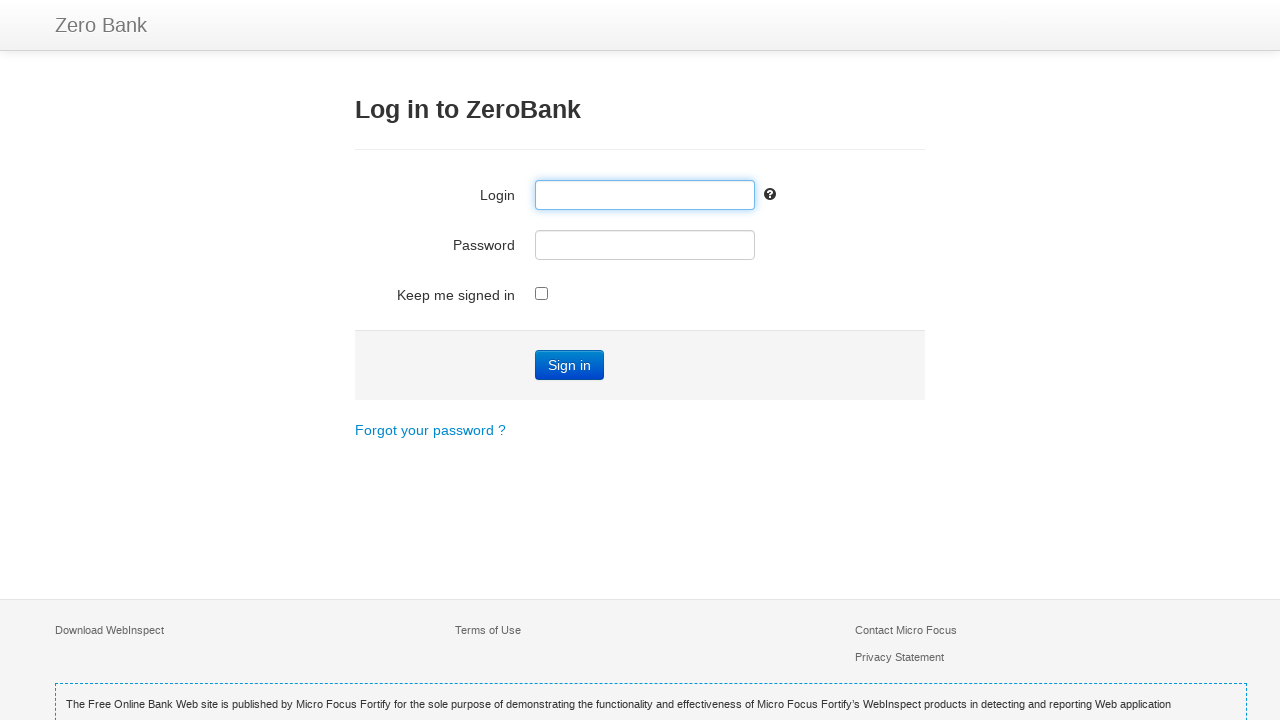

Navigated to Zero Bank login page
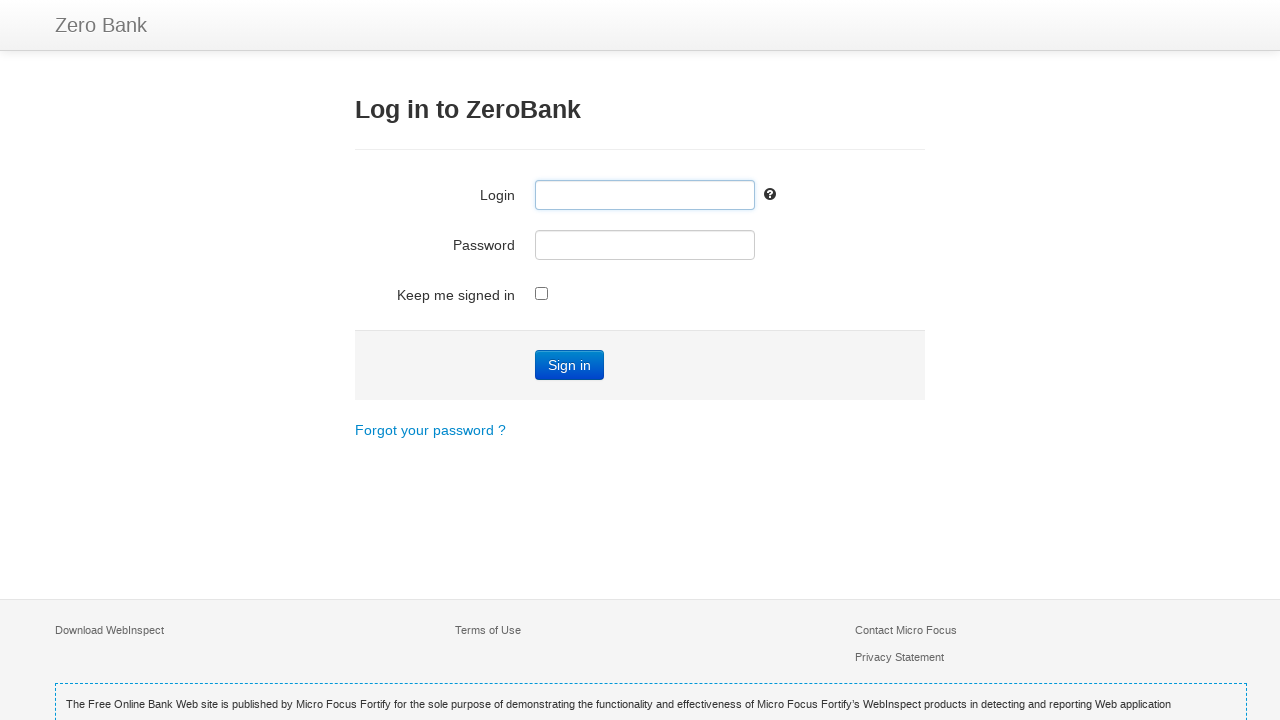

Located brand element on the page
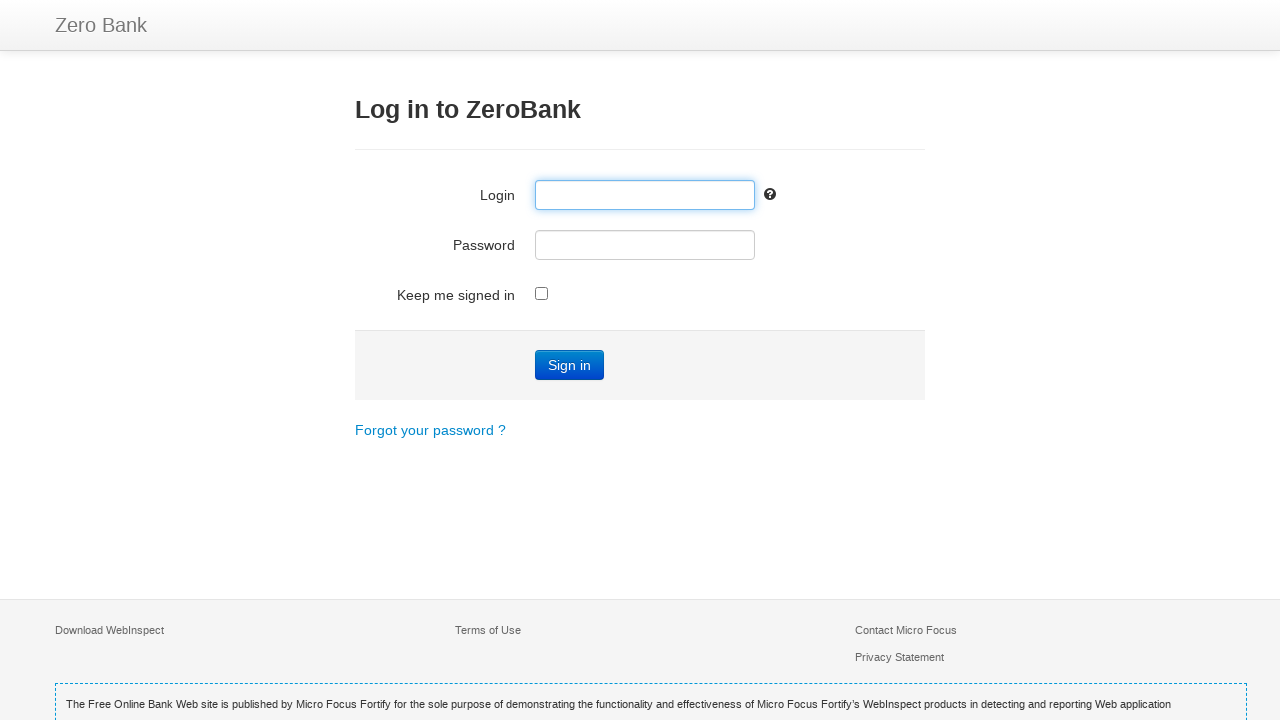

Retrieved brand element text content
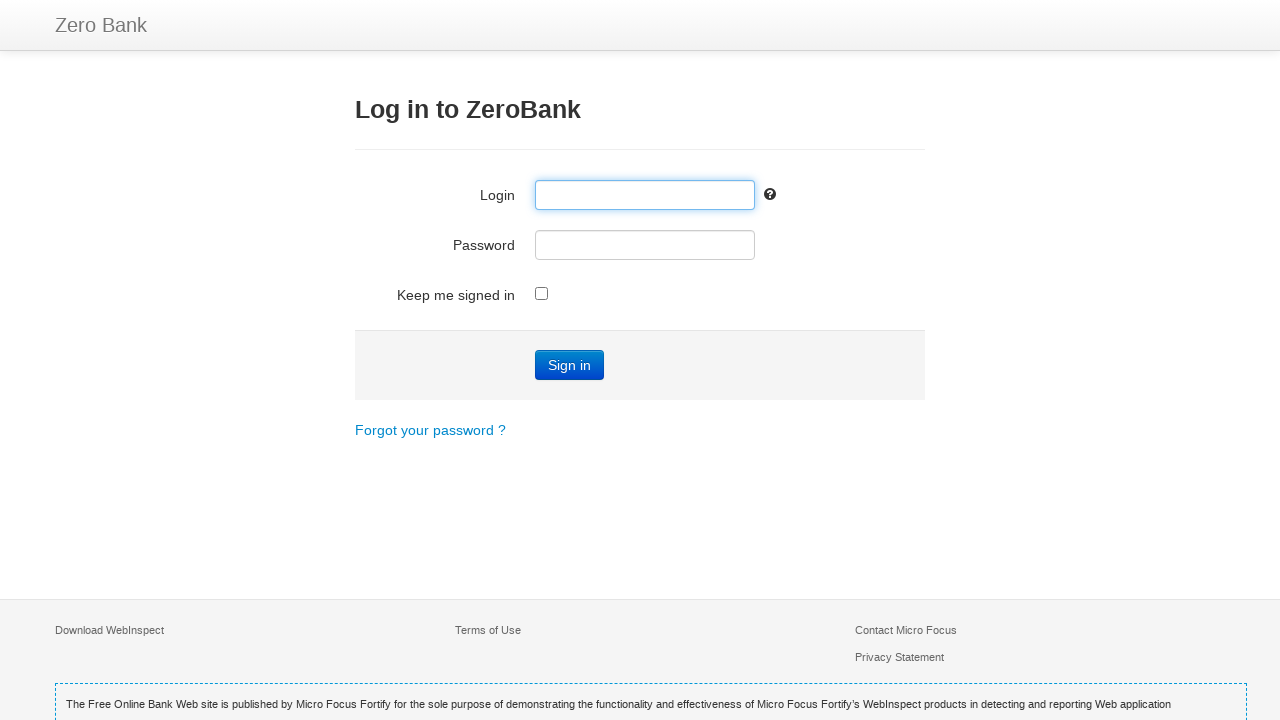

Verified brand text is 'Zero Bank'
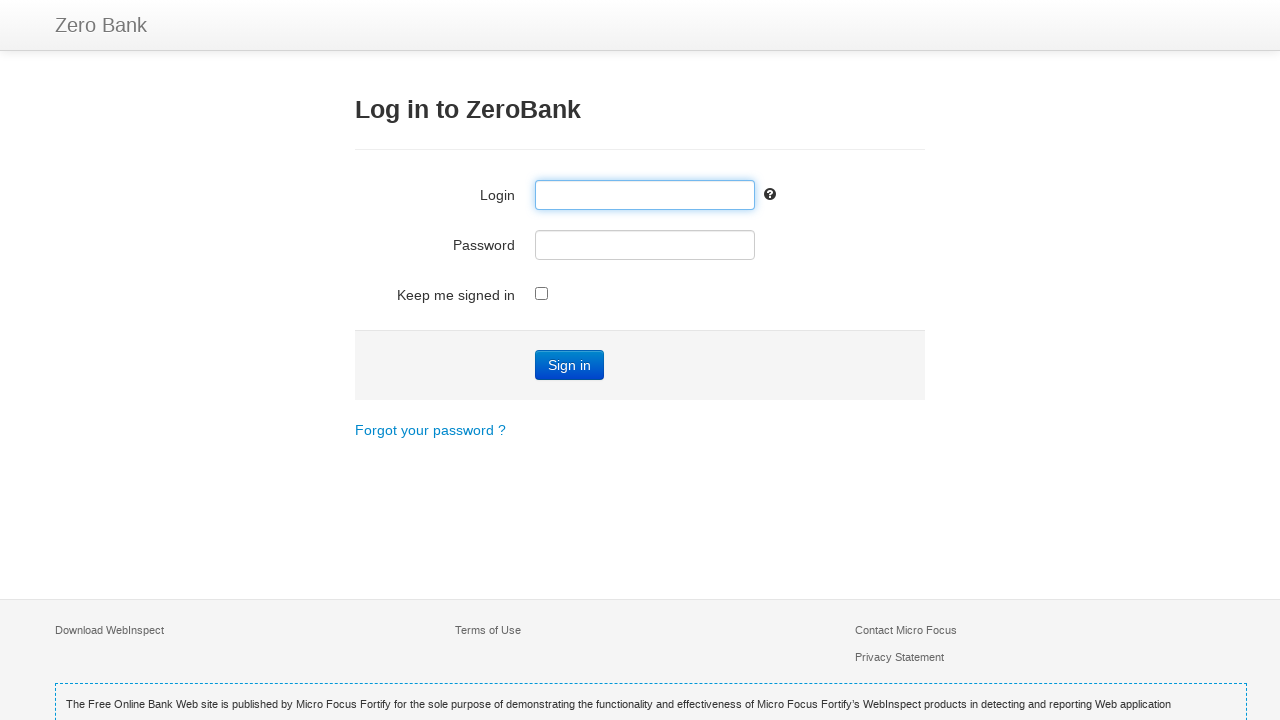

Retrieved href attribute from brand element
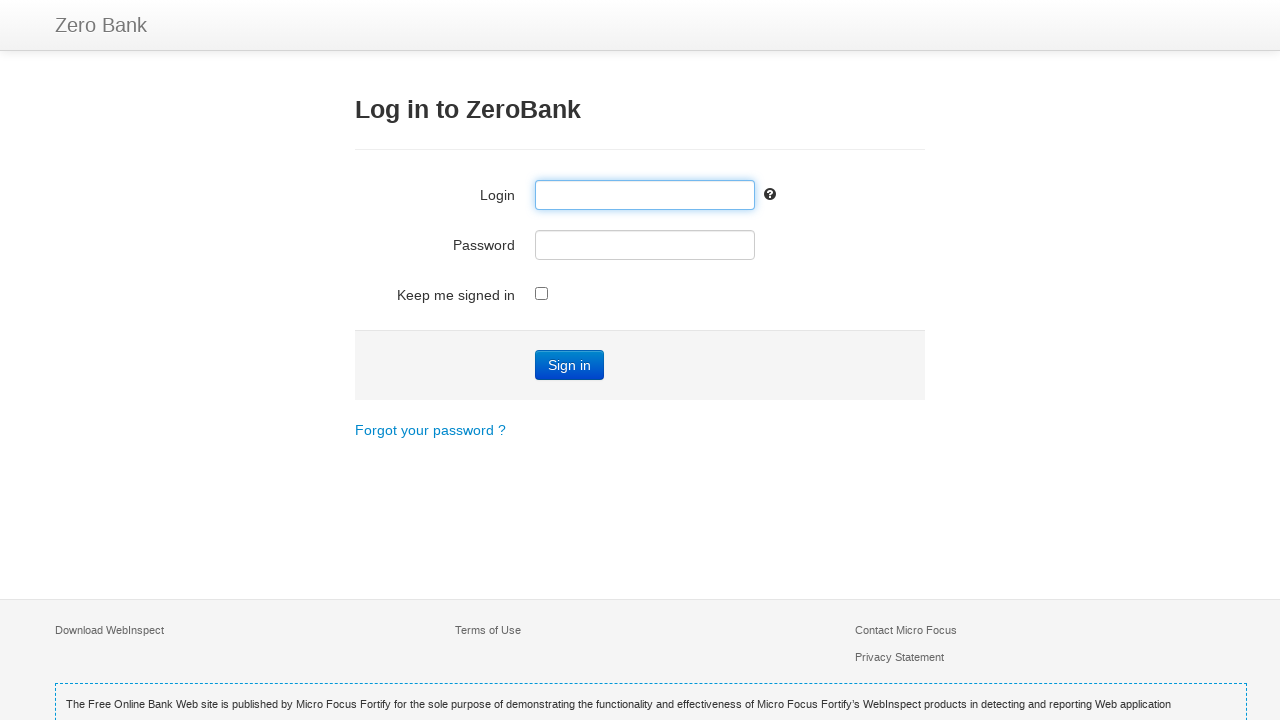

Verified brand element has a valid href attribute
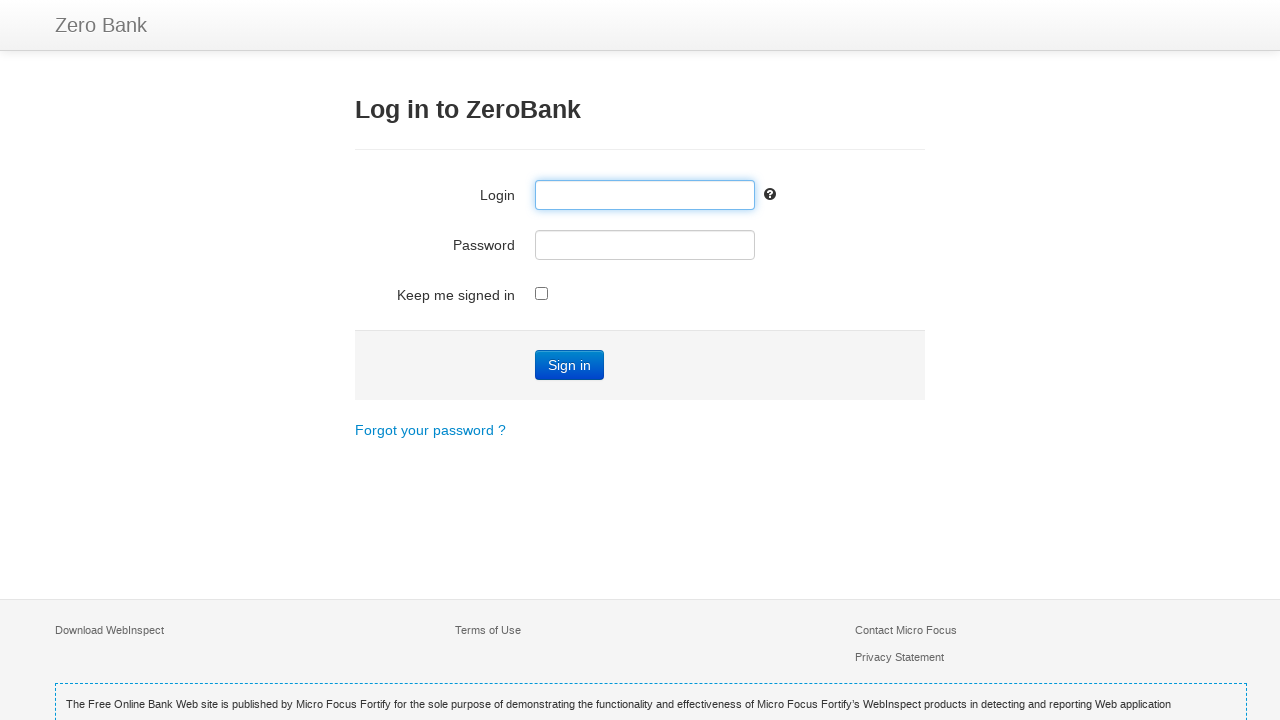

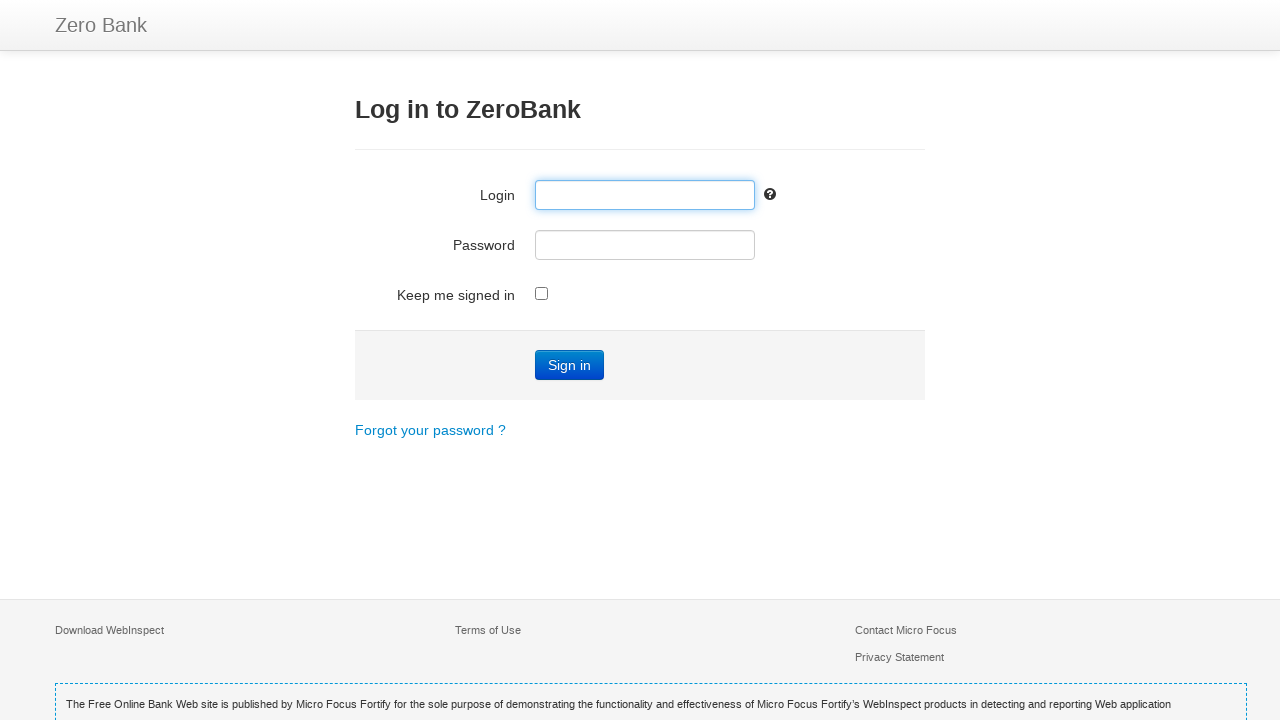